Tests frame handling by navigating to a page with frames and filling an input field within a frame using different approaches (frame URL and frameLocator)

Starting URL: https://ui.vision/demo/webtest/frames/

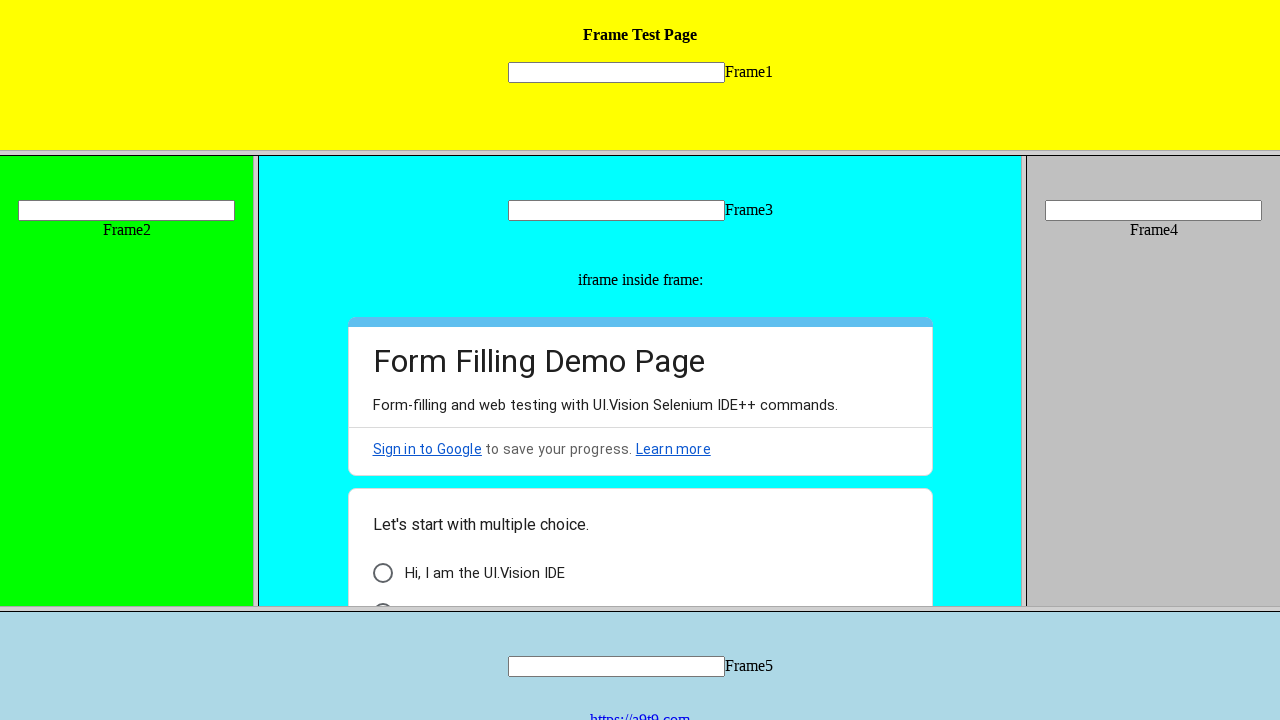

Retrieved all frames from page
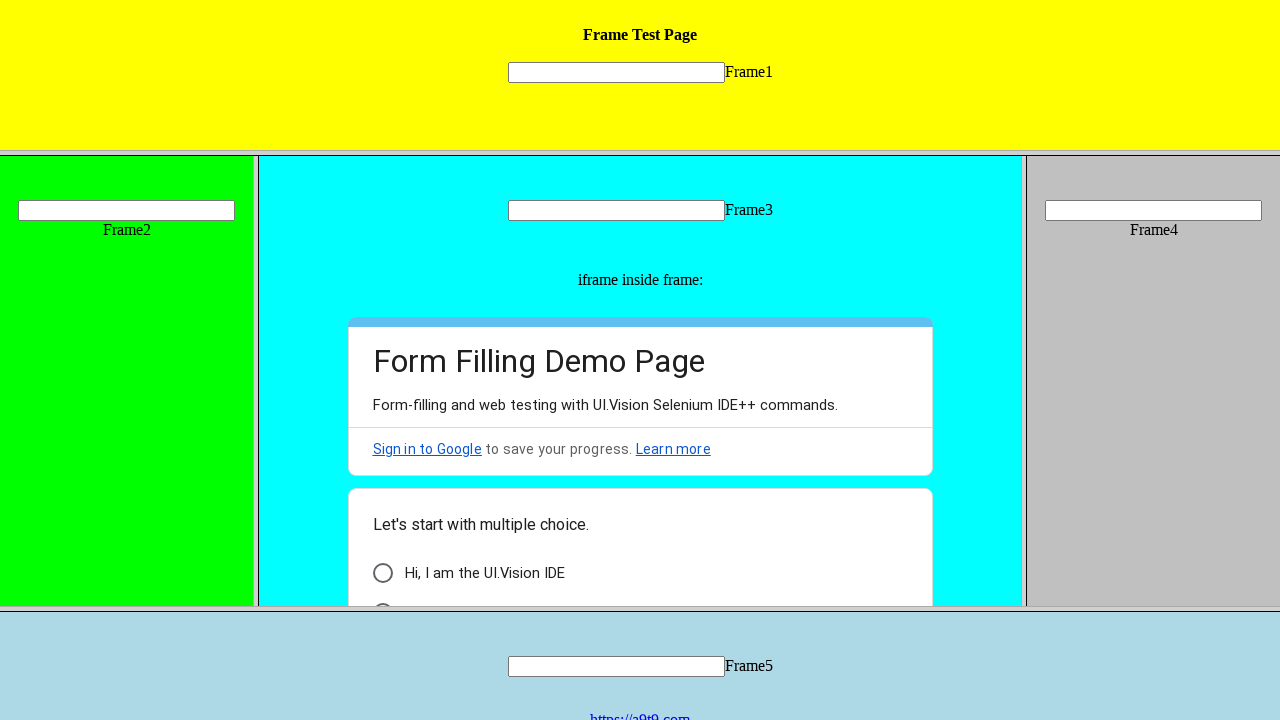

Located frame using URL 'https://ui.vision/demo/webtest/frames/frame_1.html'
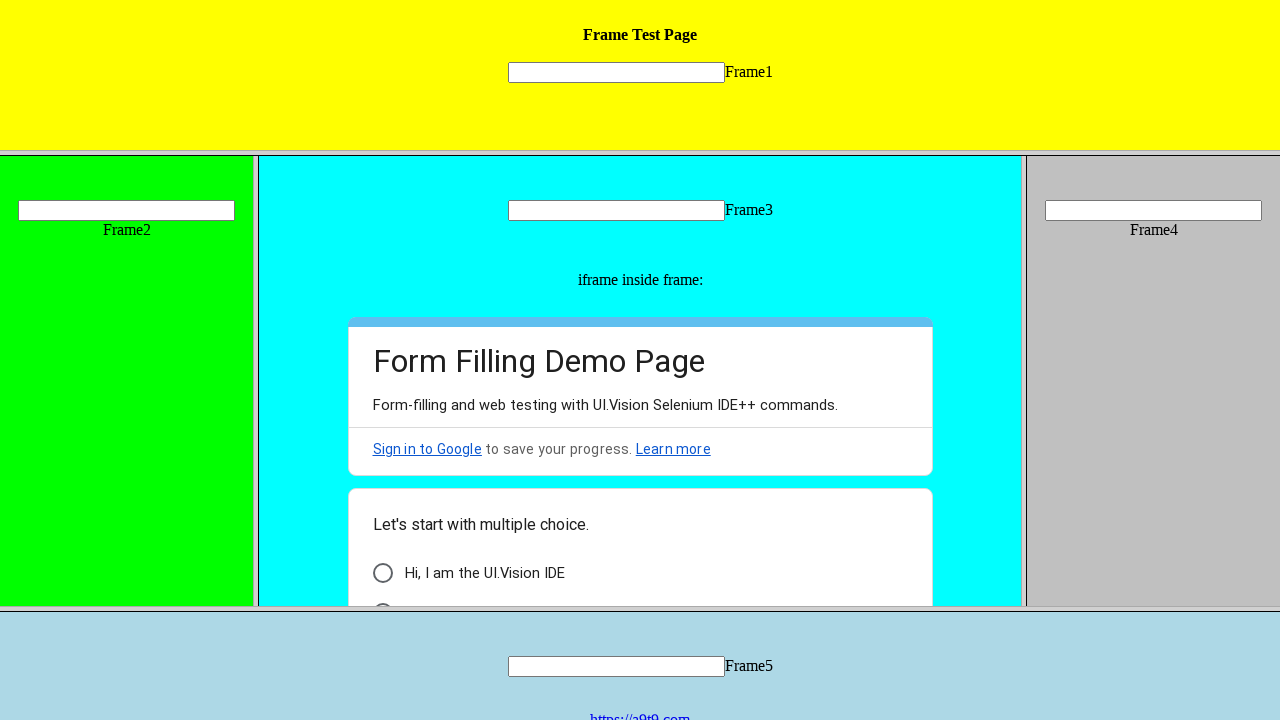

Filled input field in frame_1 with 'Hello World' using frame URL approach on [name='mytext1']
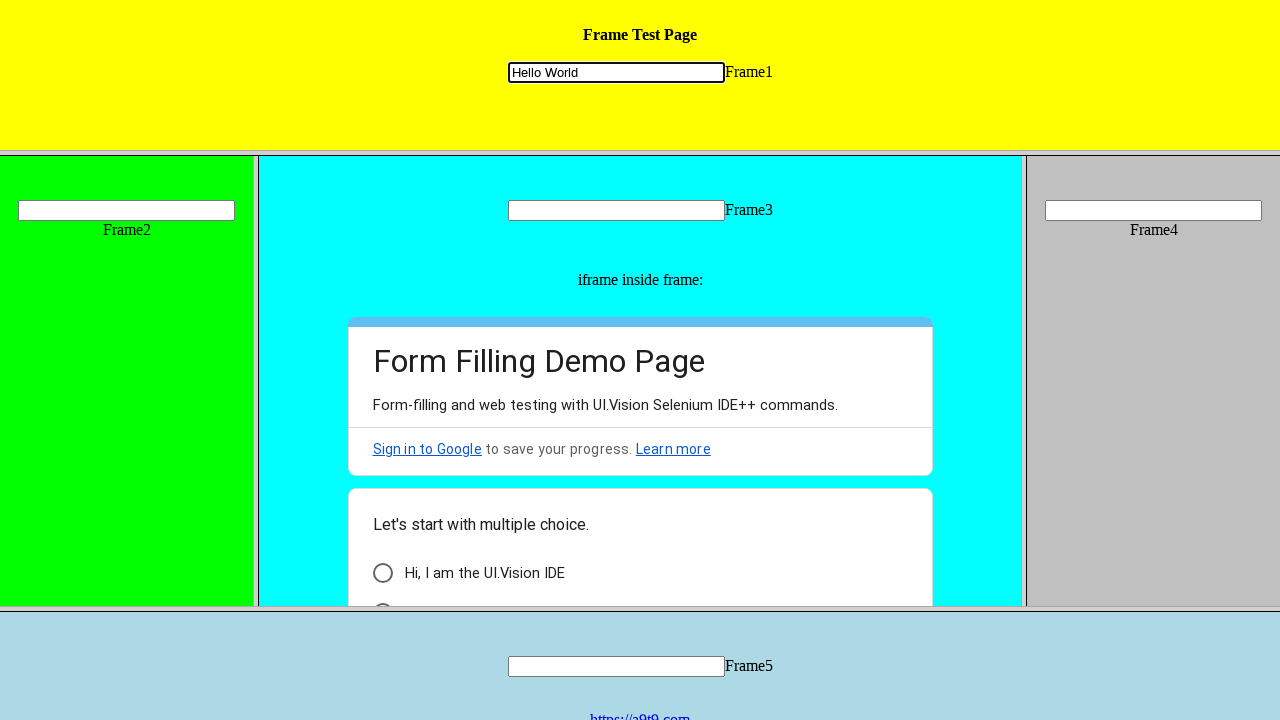

Located input field using frameLocator approach
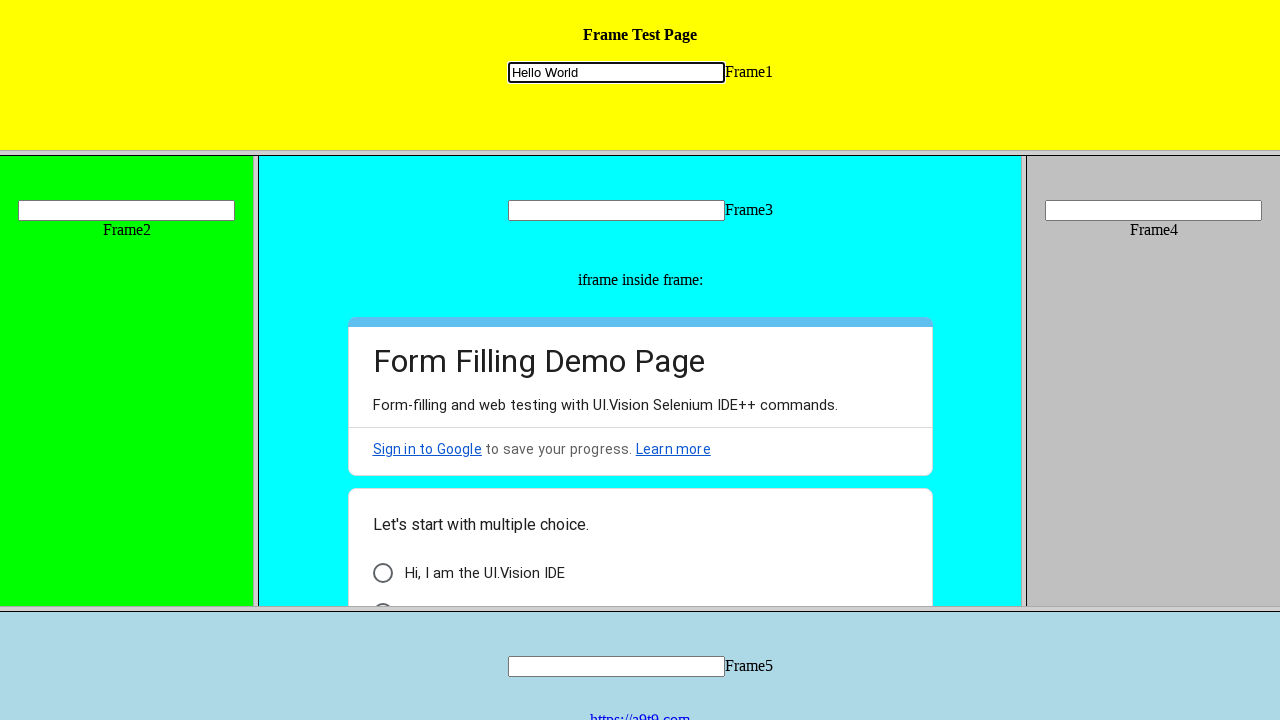

Filled input field in frame_1 with 'Greetings from Playwright' using frameLocator approach on frame[src='frame_1.html'] >> internal:control=enter-frame >> [name='mytext1']
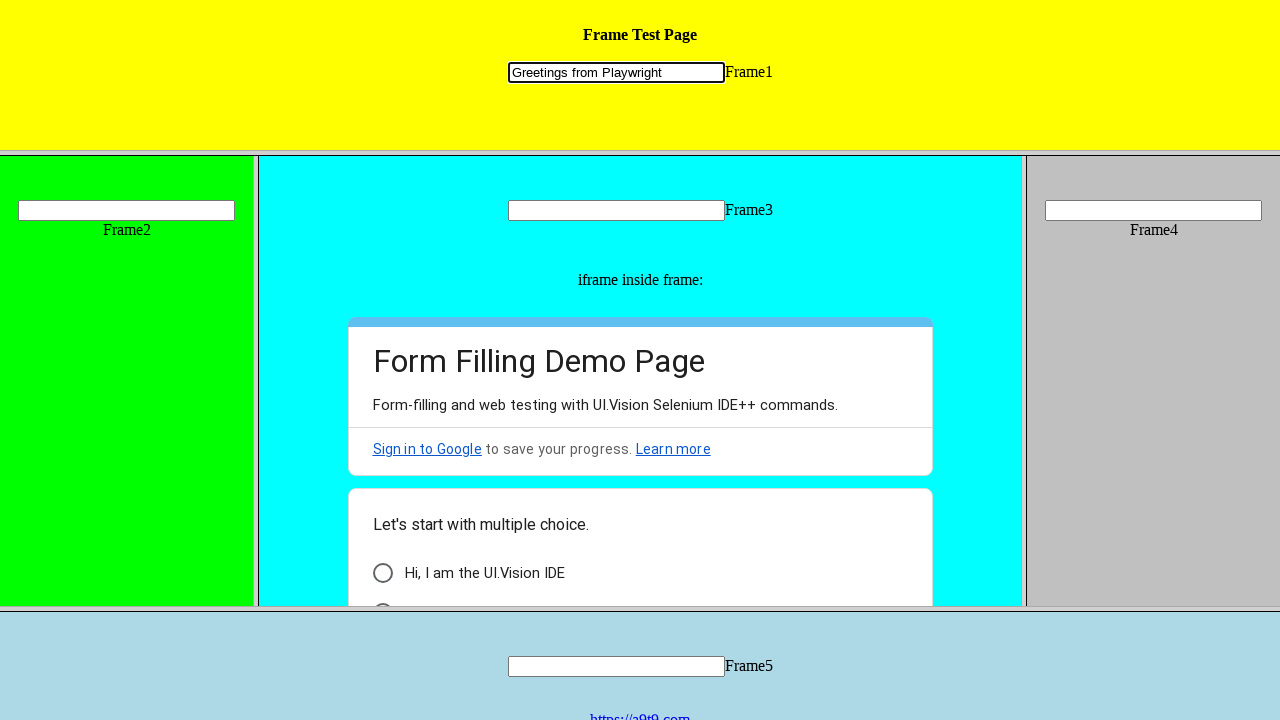

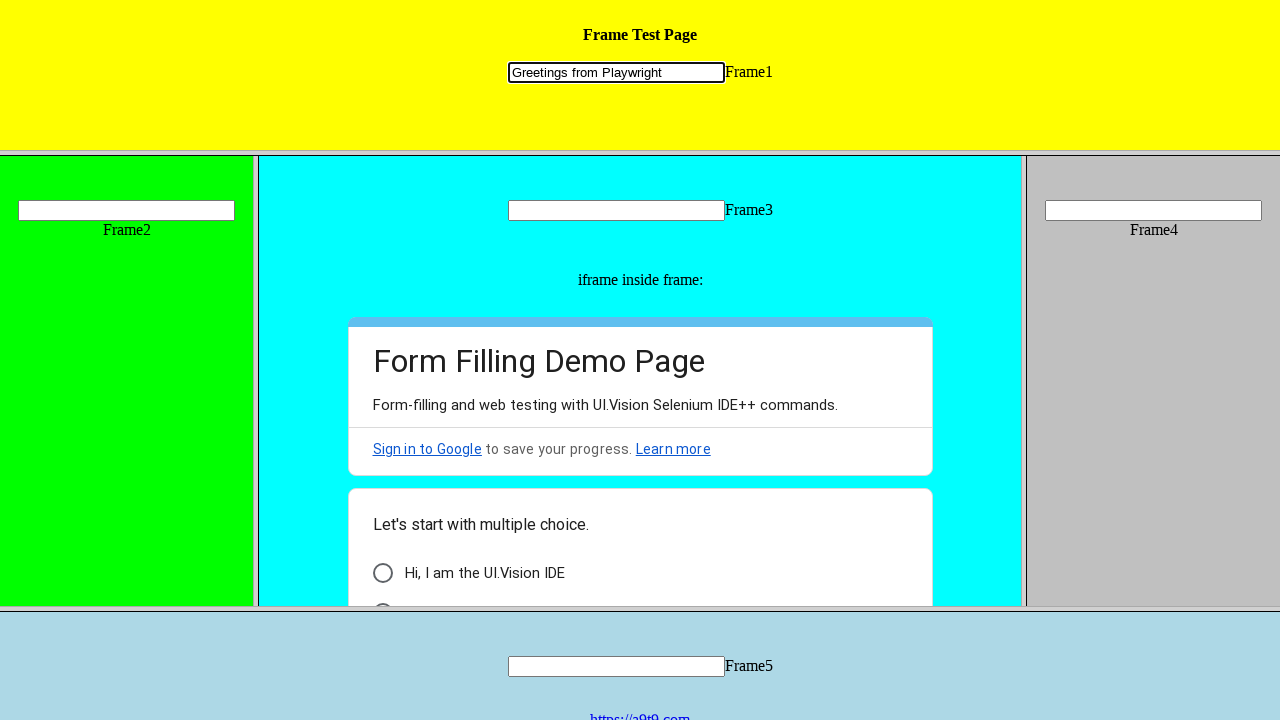